Tests various checkbox interactions including basic checkboxes, multi-select options, toggle switches, and dropdown checkboxes on a UI component testing page

Starting URL: https://www.leafground.com/checkbox.xhtml

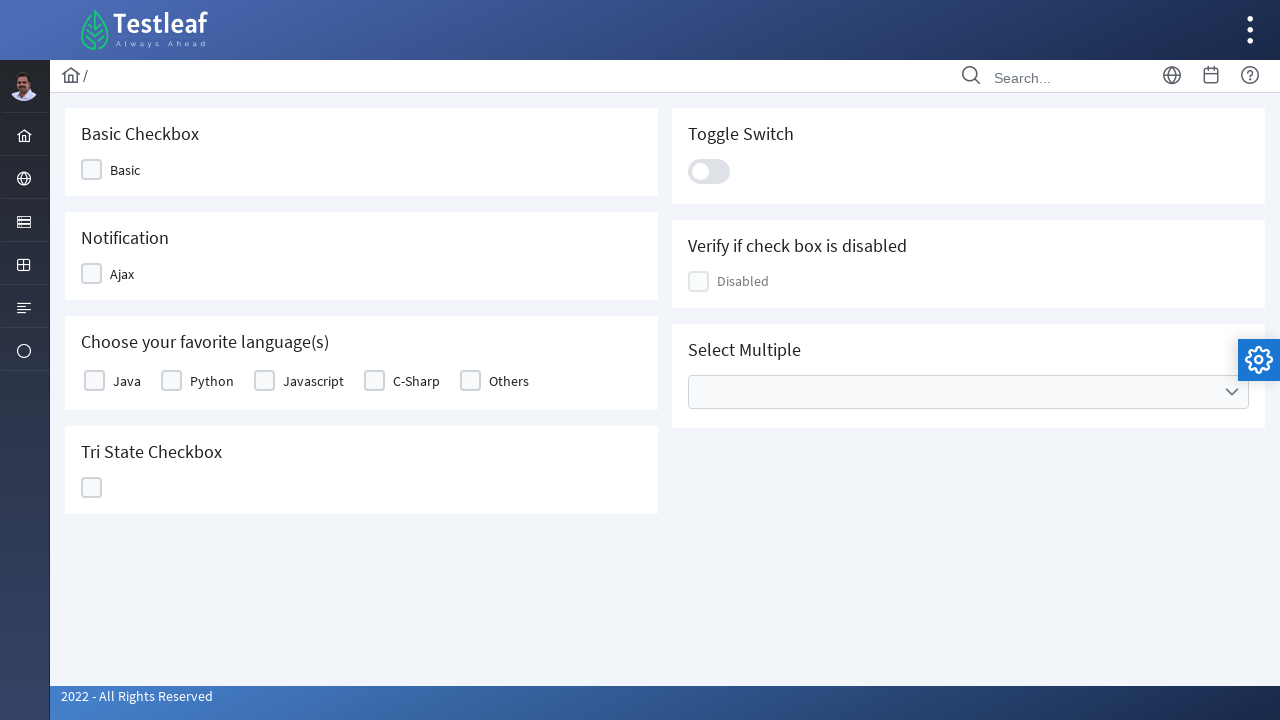

Clicked Basic checkbox at (125, 170) on span:has-text('Basic')
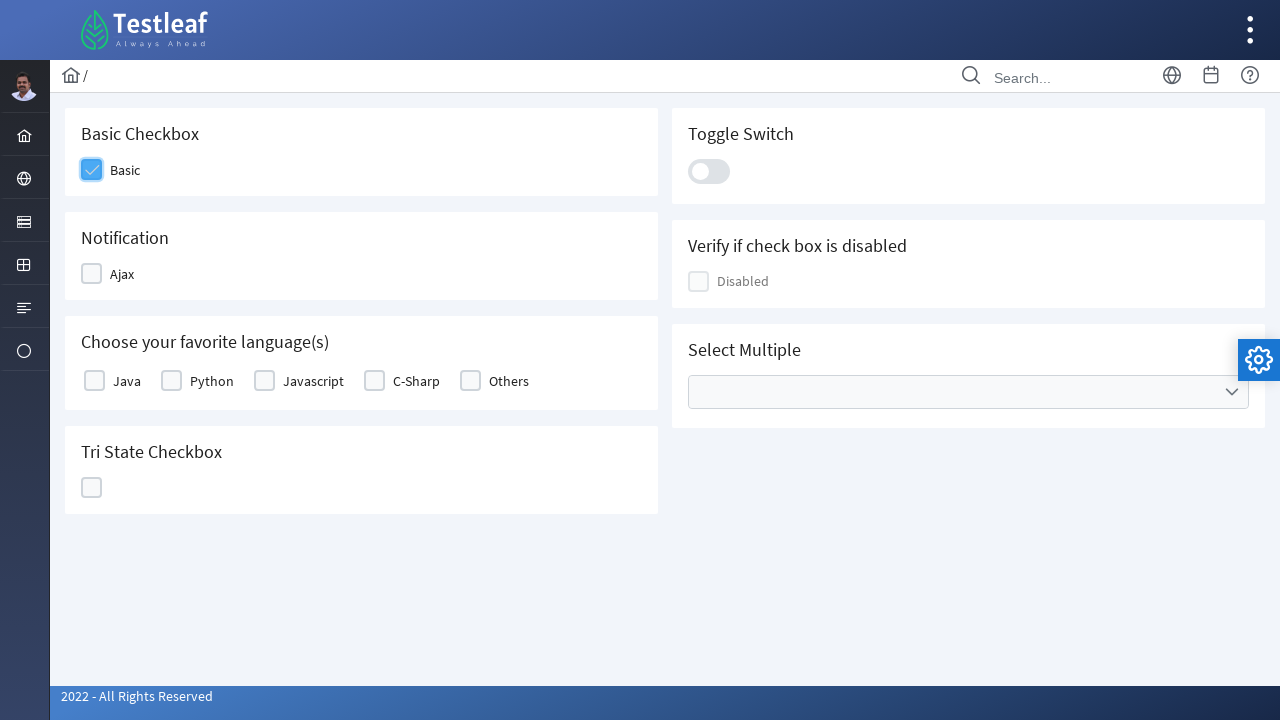

Clicked Ajax checkbox at (122, 274) on span:has-text('Ajax')
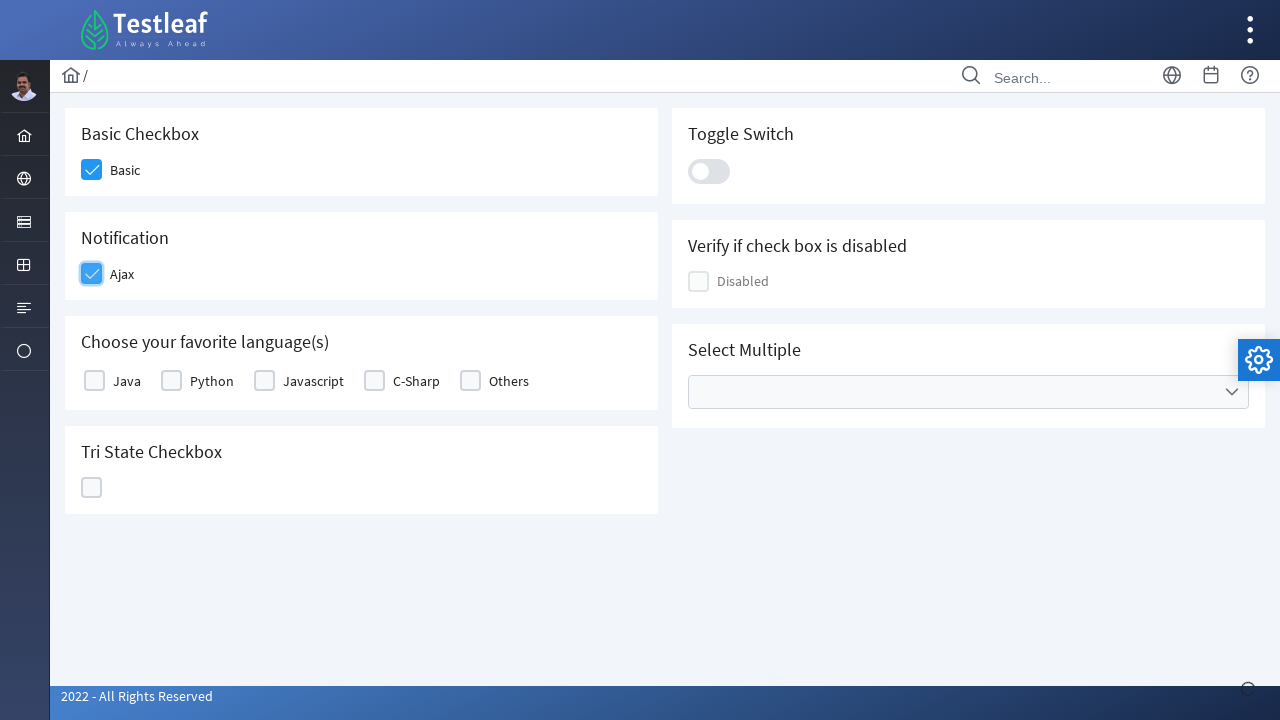

Selected Java option at (127, 381) on label:has-text('Java')
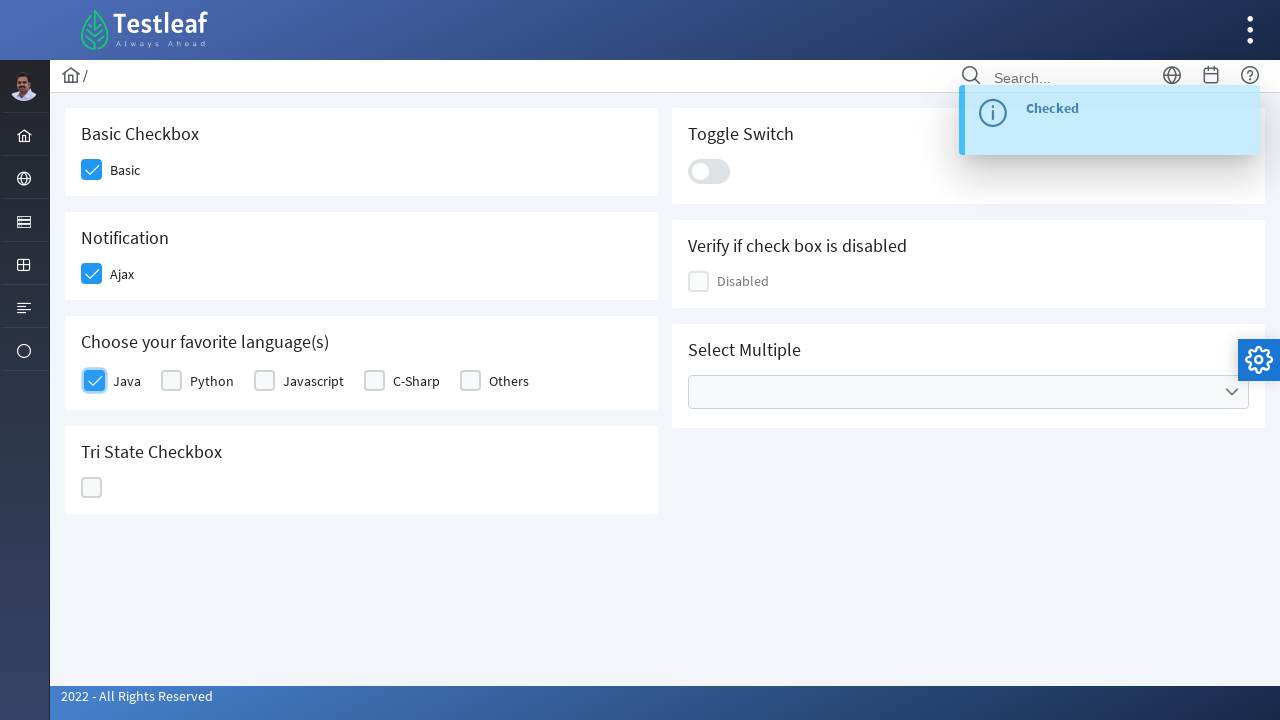

Selected Javascript option at (314, 381) on label:has-text('Javascript')
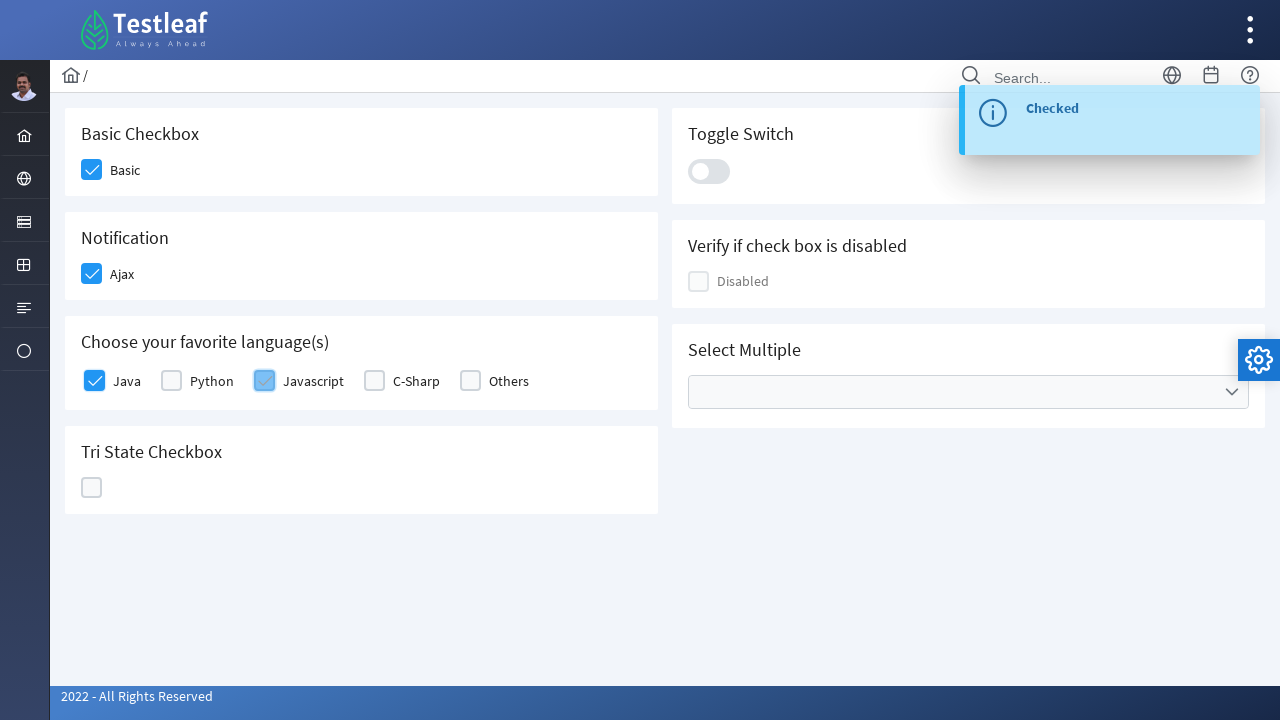

Clicked the tri-state checkbox at (92, 488) on (//div/div[2][@class='ui-chkbox-box ui-widget ui-corner-all ui-state-default'])[
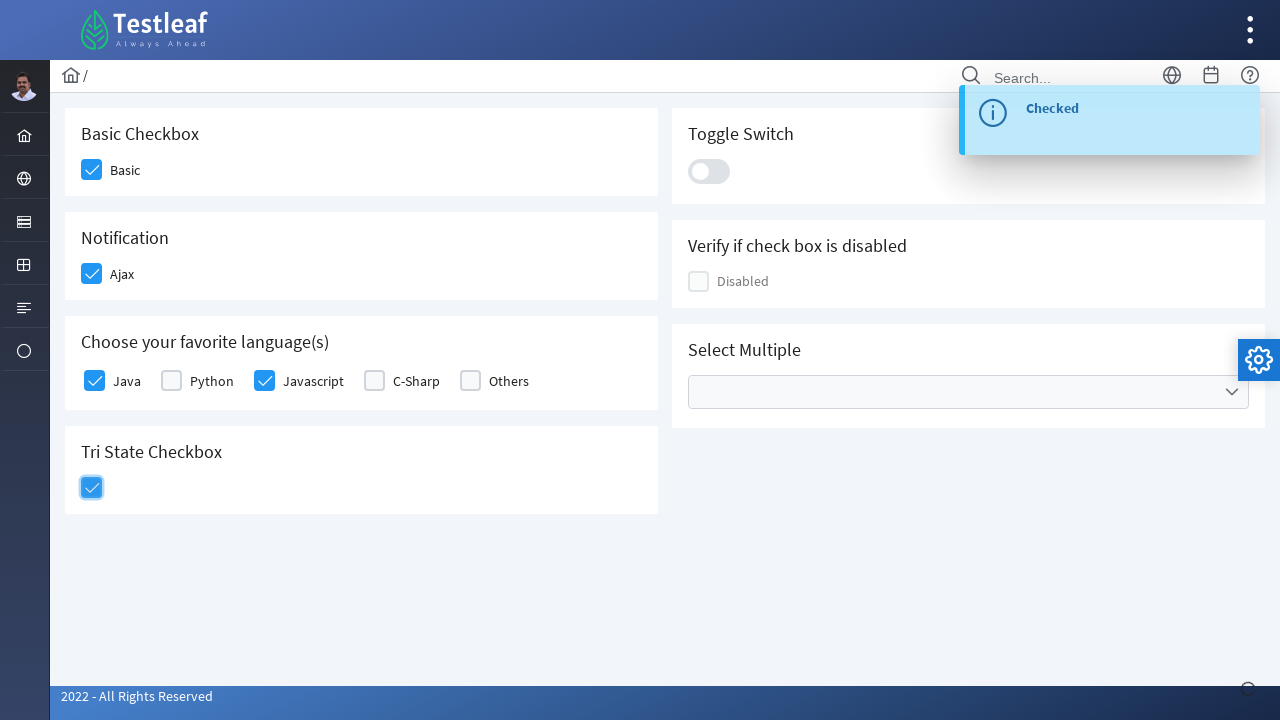

Clicked toggle switch at (709, 171) on .ui-toggleswitch-slider
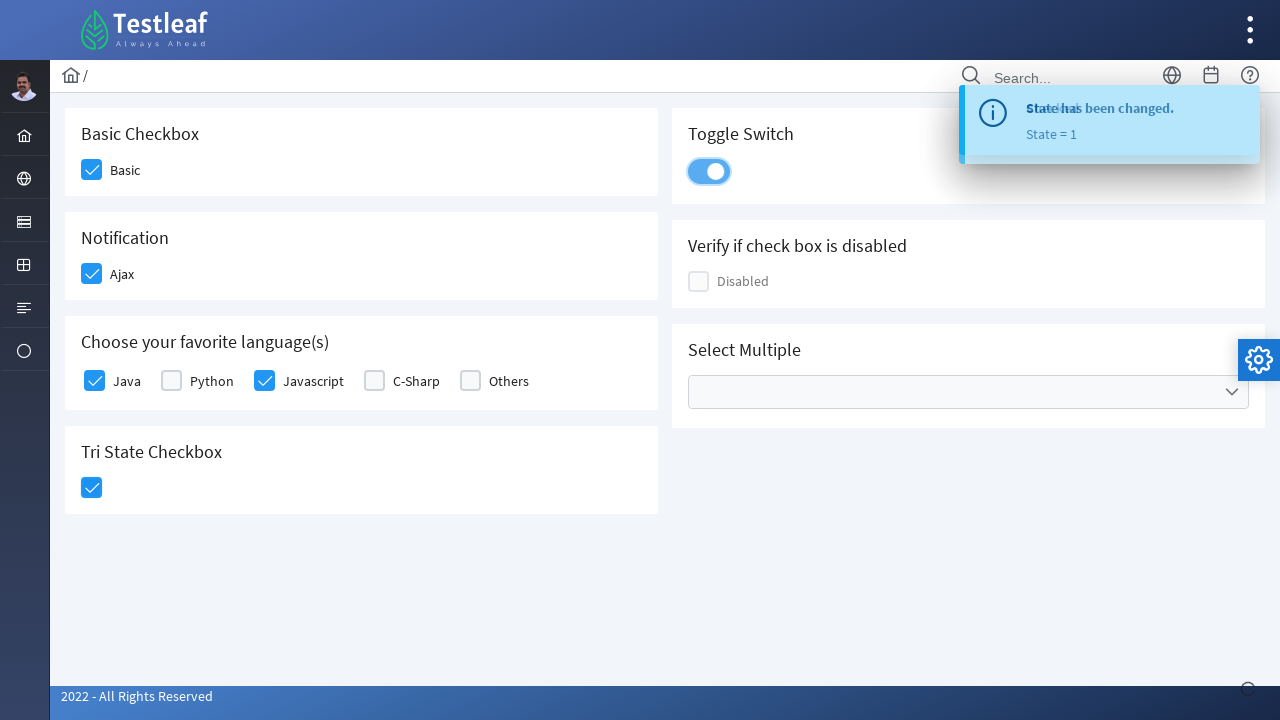

Verified checkbox is enabled
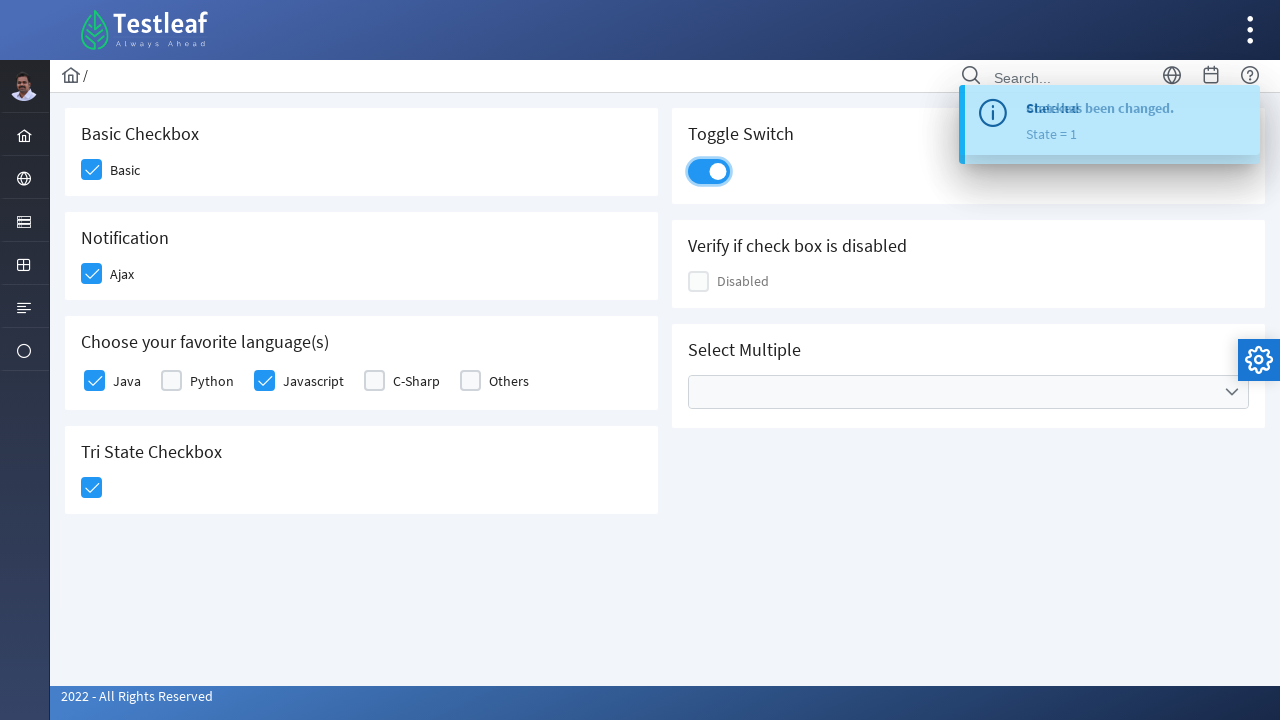

Clicked on Cities dropdown at (968, 392) on ul[data-label='Cities']
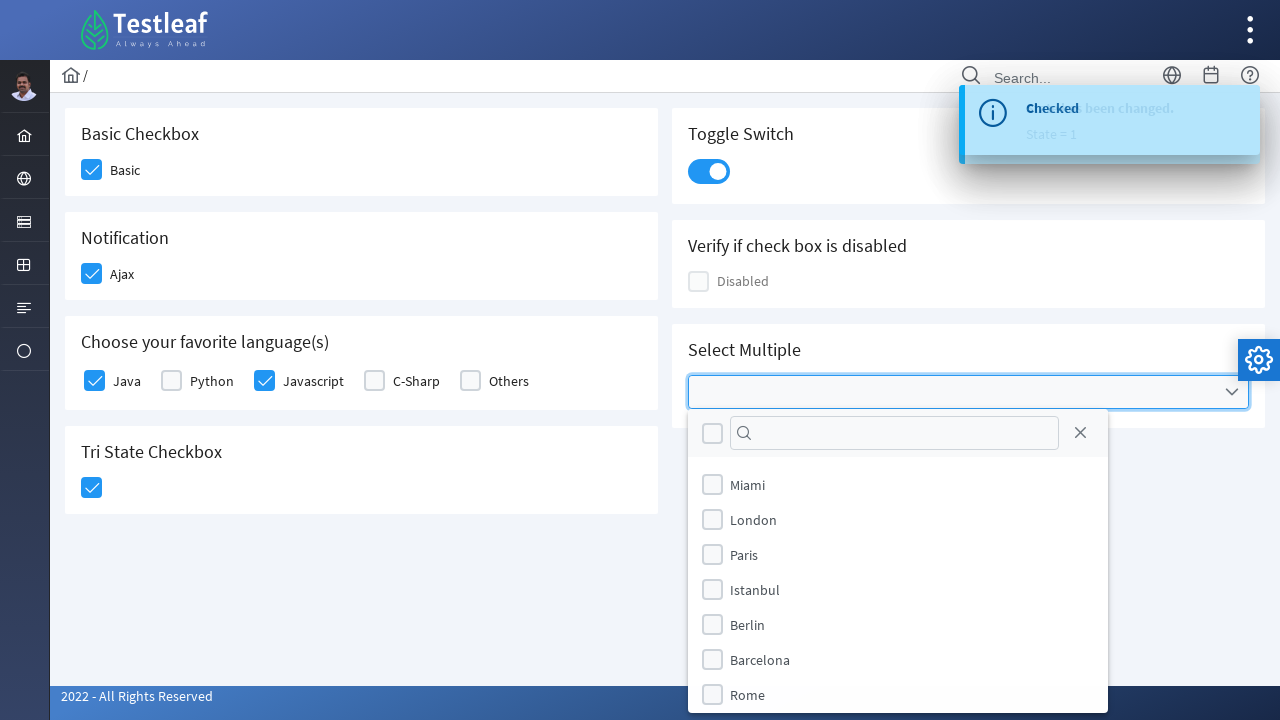

Selected Miami from dropdown at (748, 484) on (//label[text()='Miami'])[2]
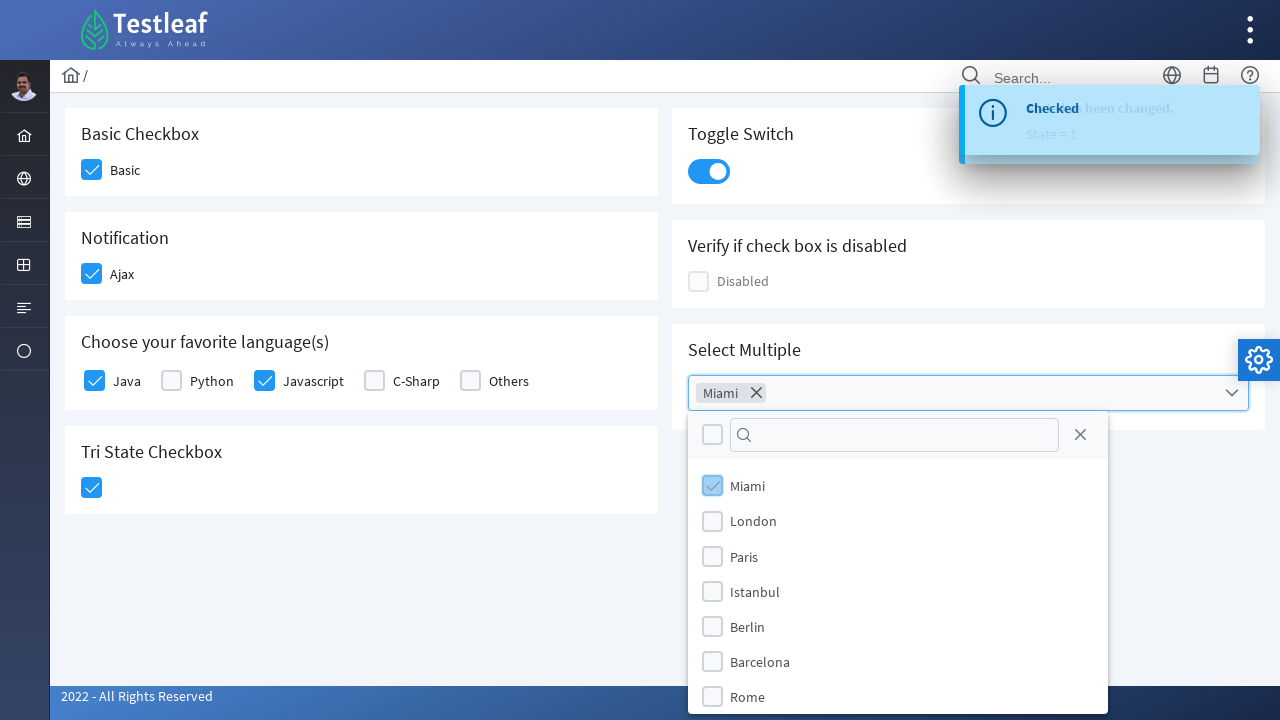

Selected London from dropdown at (754, 521) on (//label[text()='London'])[2]
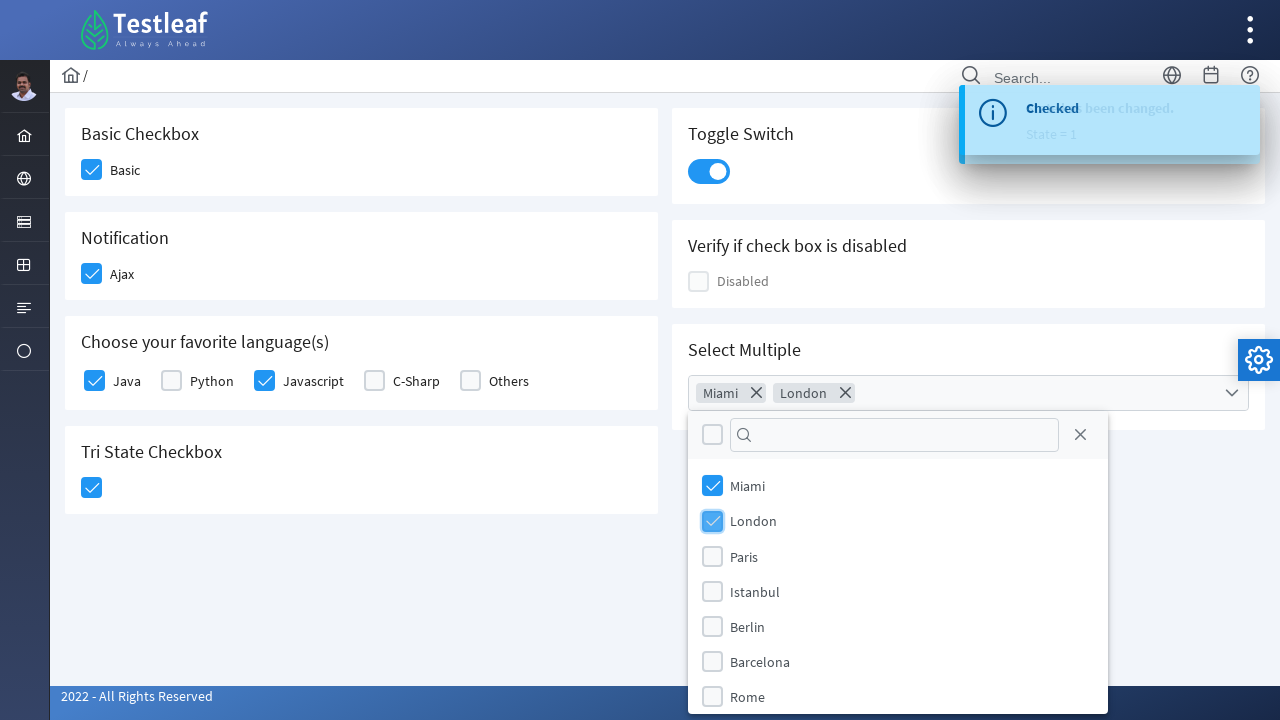

Selected Paris from dropdown at (744, 556) on (//label[text()='Paris'])[2]
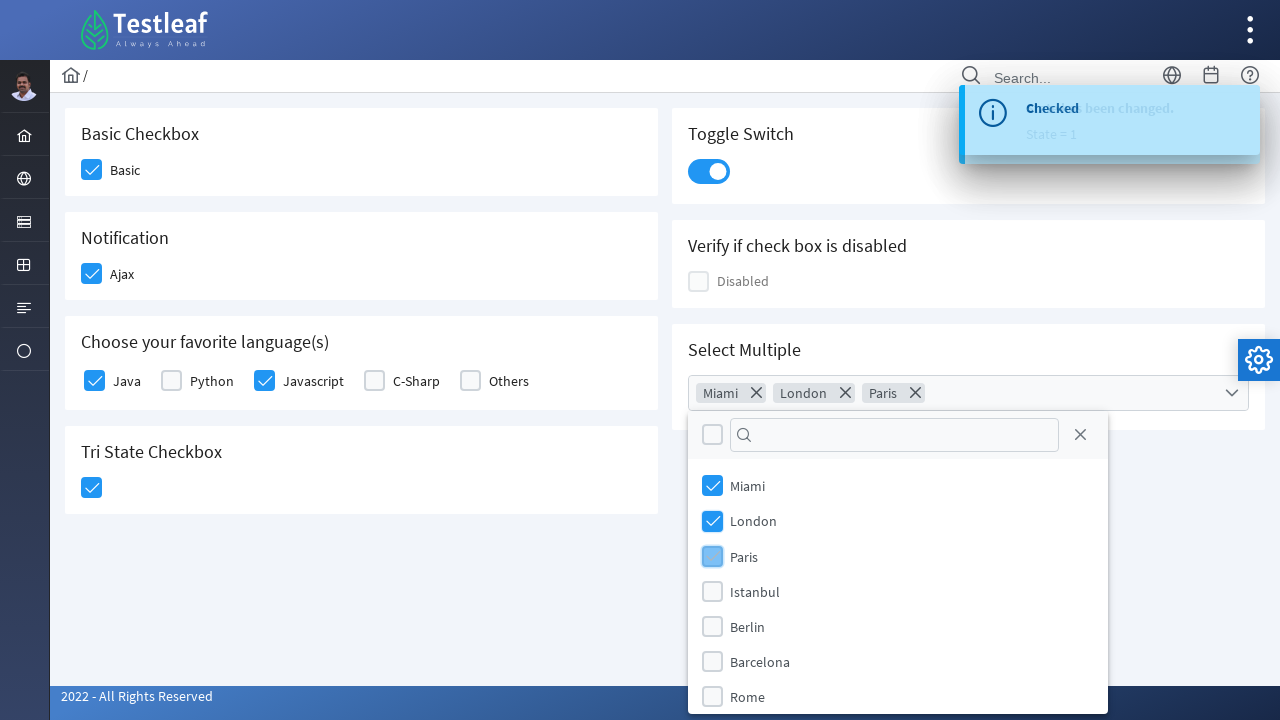

Closed the dropdown at (1080, 435) on a >> span.ui-icon.ui-icon-circle-close
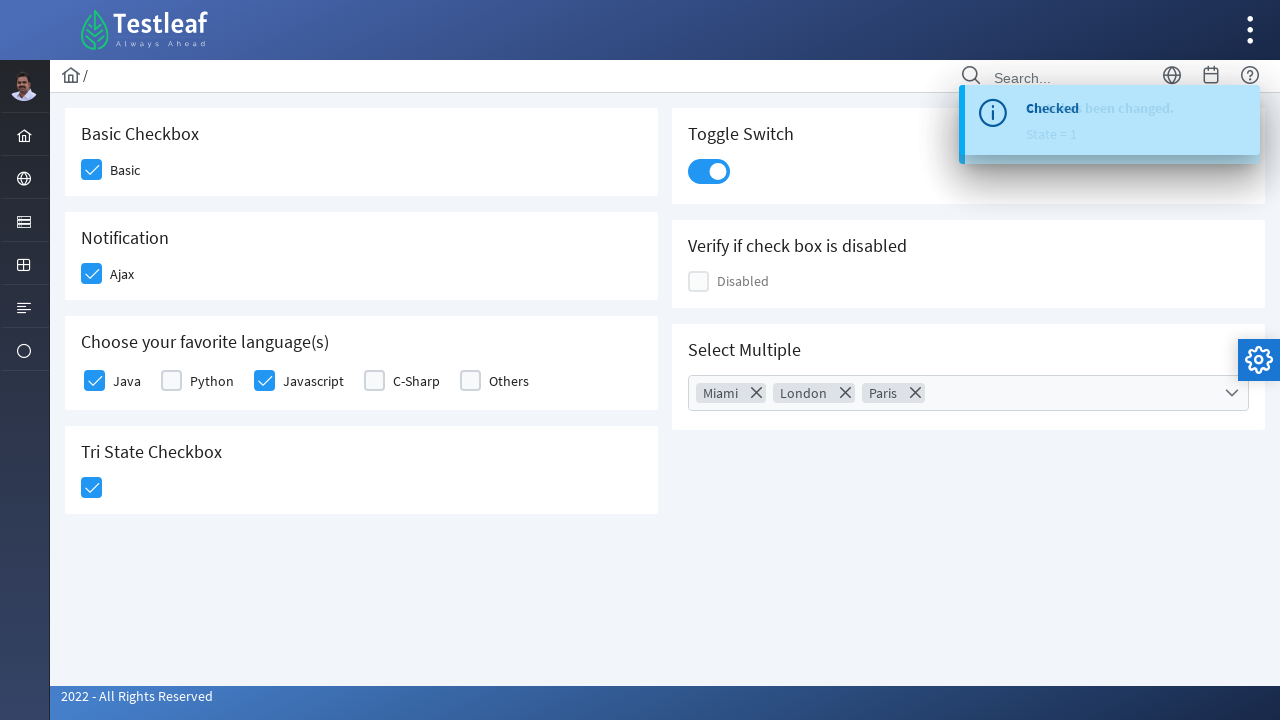

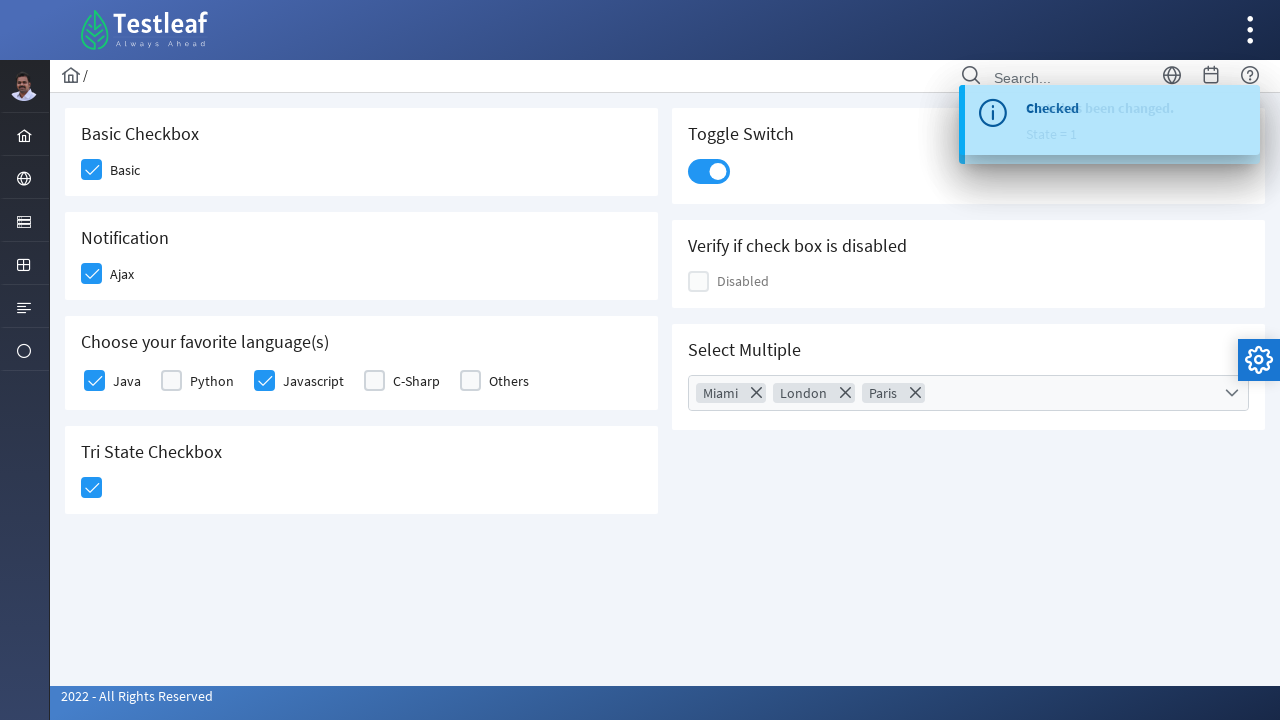